Tests the Add/Remove Elements functionality by clicking the Add Element button twice to create two elements, verifying they exist, then removing one element and verifying only one remains.

Starting URL: https://the-internet.herokuapp.com/add_remove_elements/

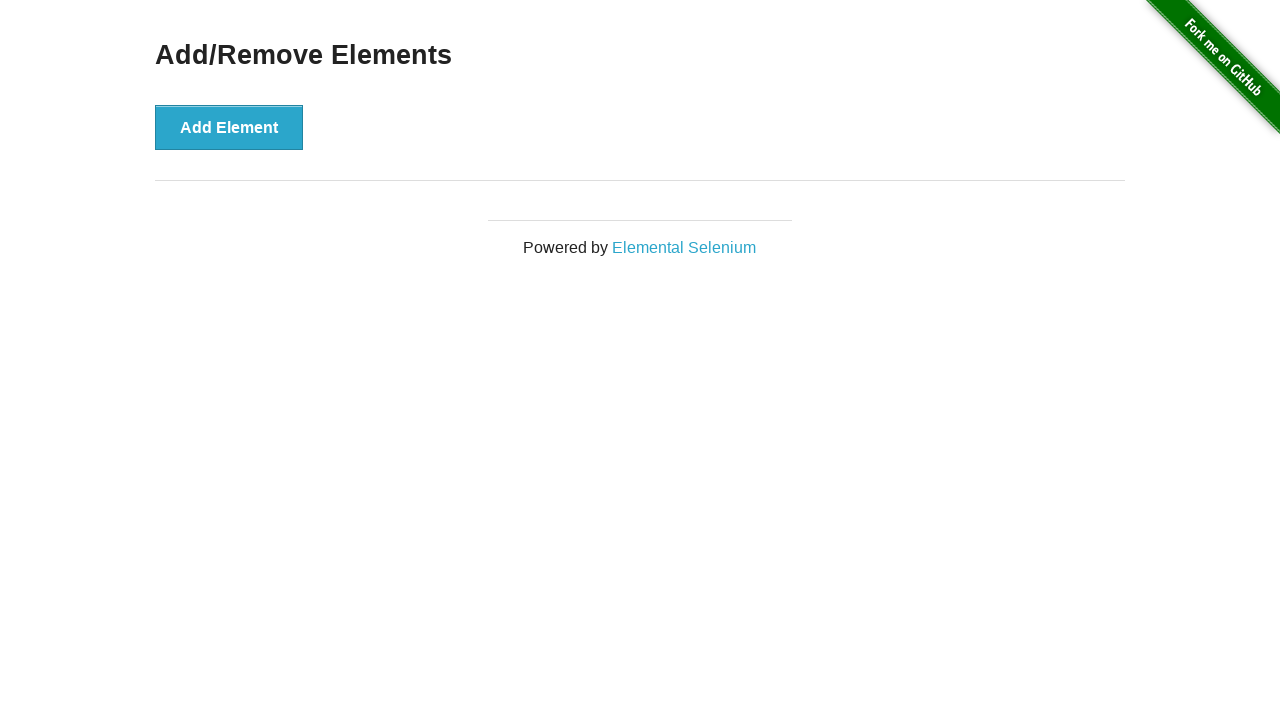

Clicked Add Element button first time at (229, 127) on button[onclick='addElement()']
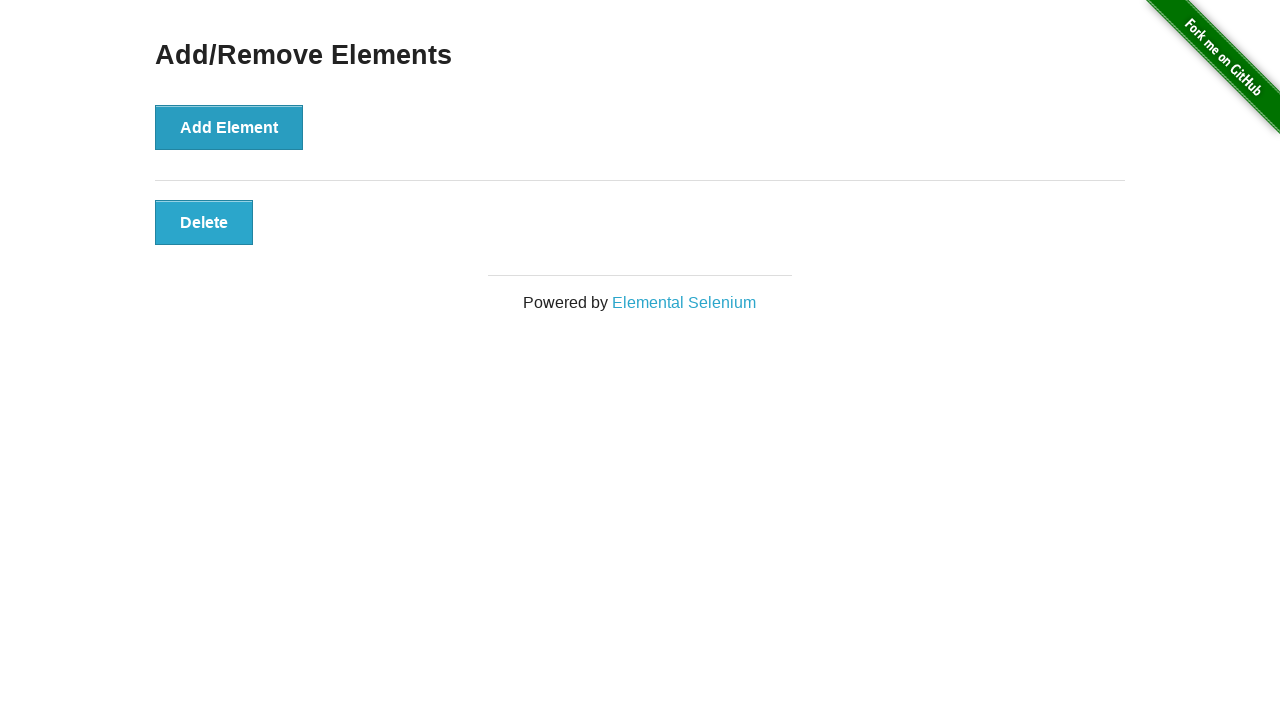

Clicked Add Element button second time at (229, 127) on button[onclick='addElement()']
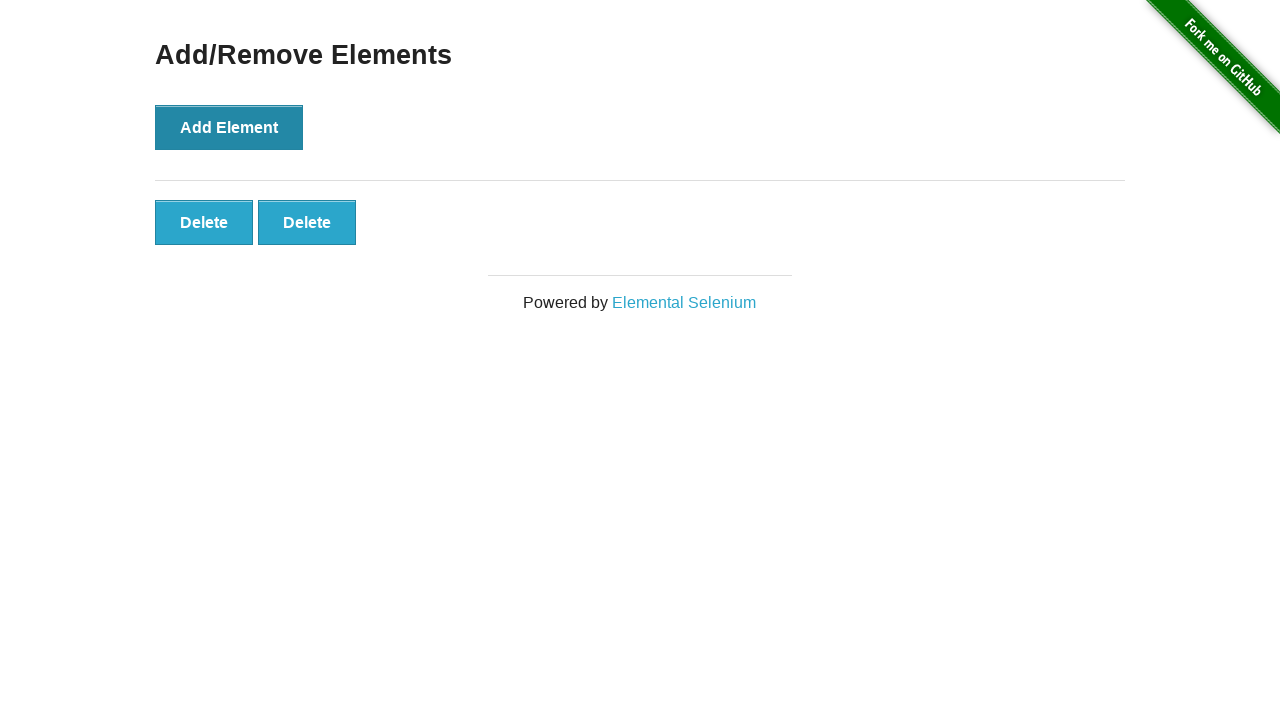

Located all Delete buttons on page
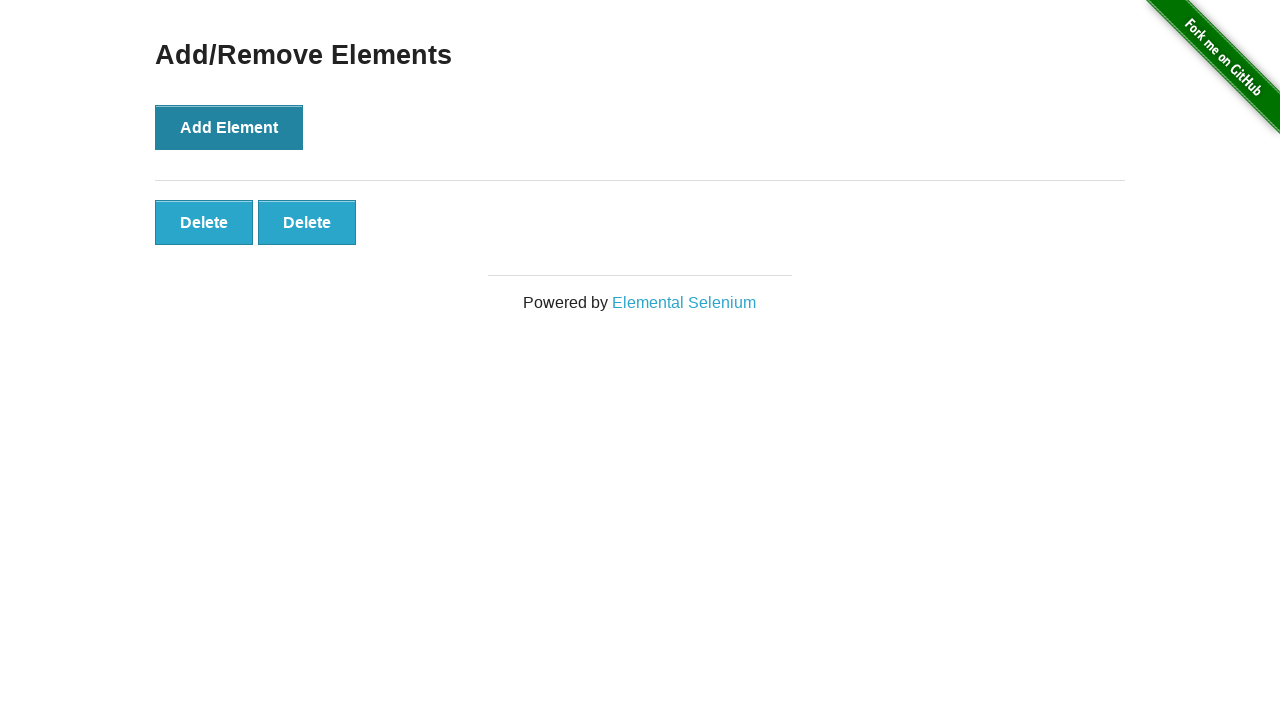

Verified that 2 Delete buttons exist after adding two elements
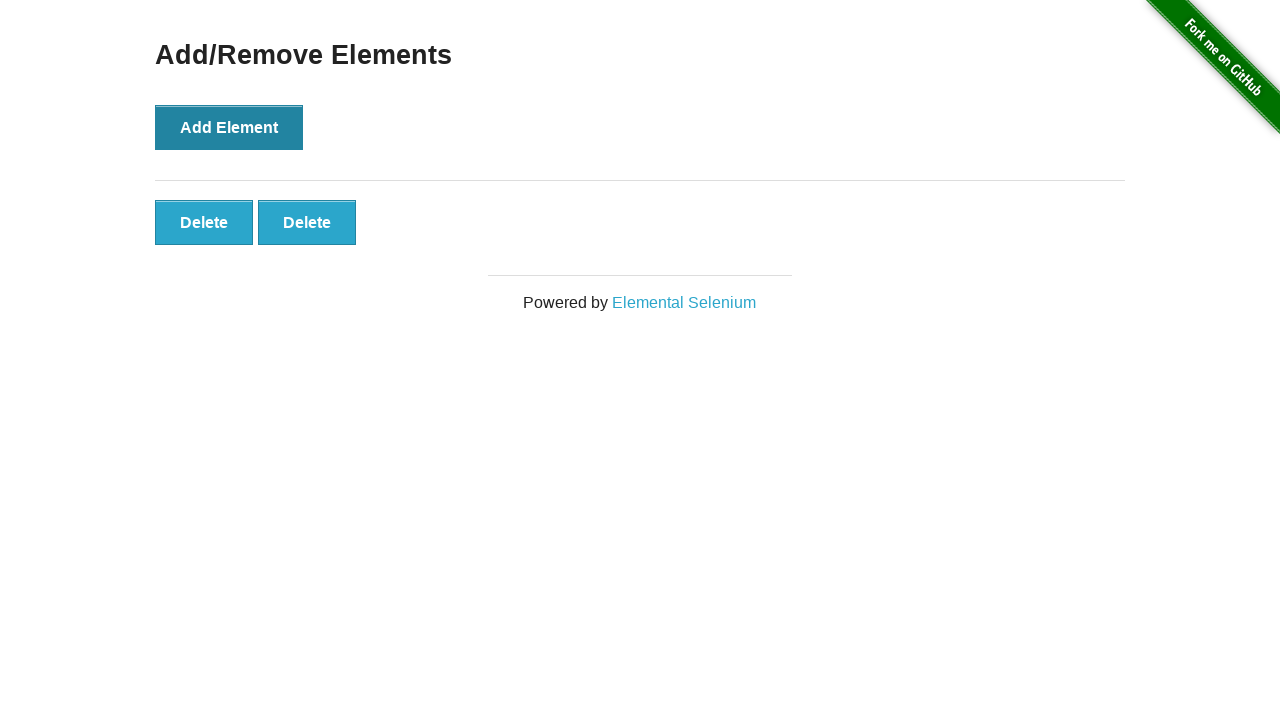

Clicked first Delete button to remove an element at (204, 222) on .added-manually >> nth=0
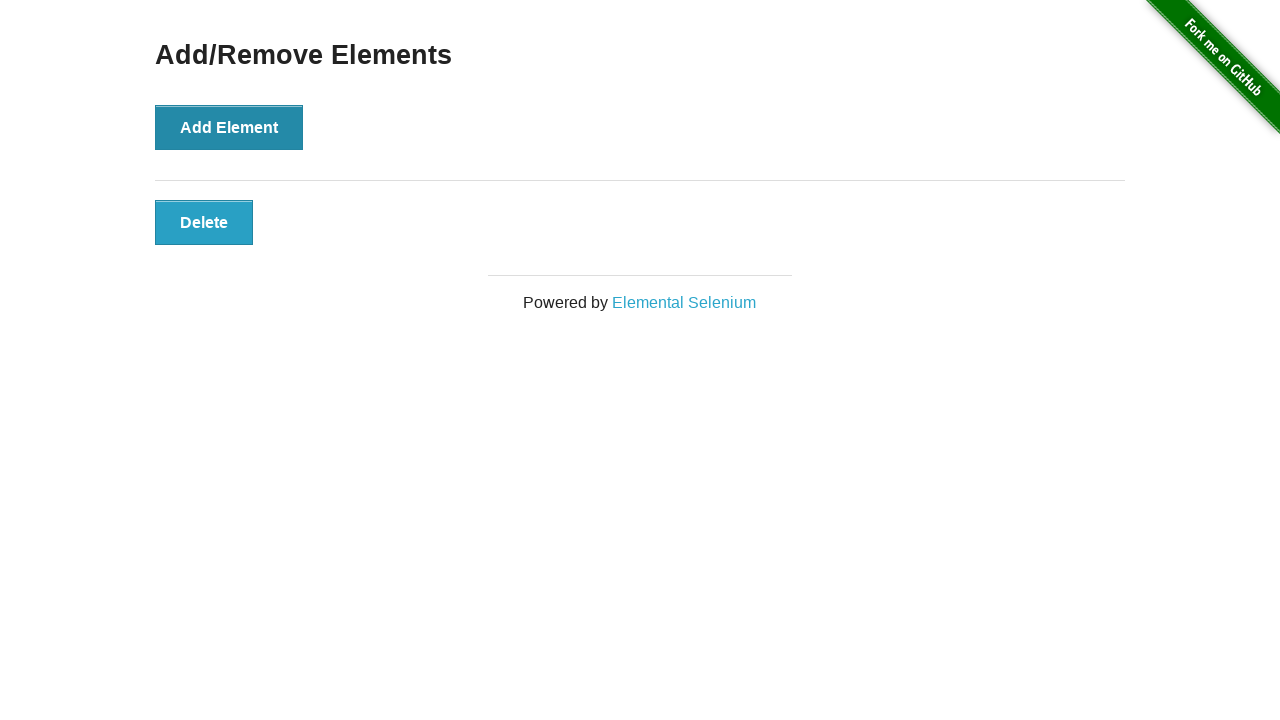

Located all Delete buttons on page after removal
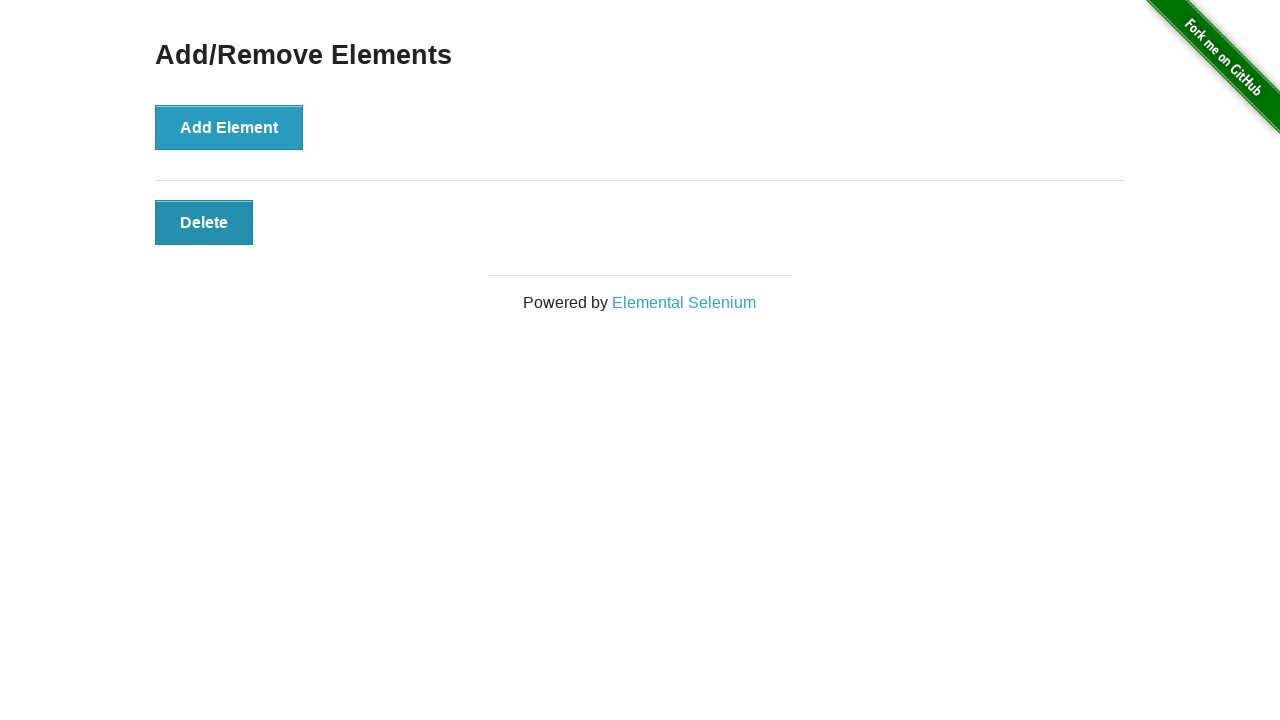

Verified that only 1 Delete button remains after removing one element
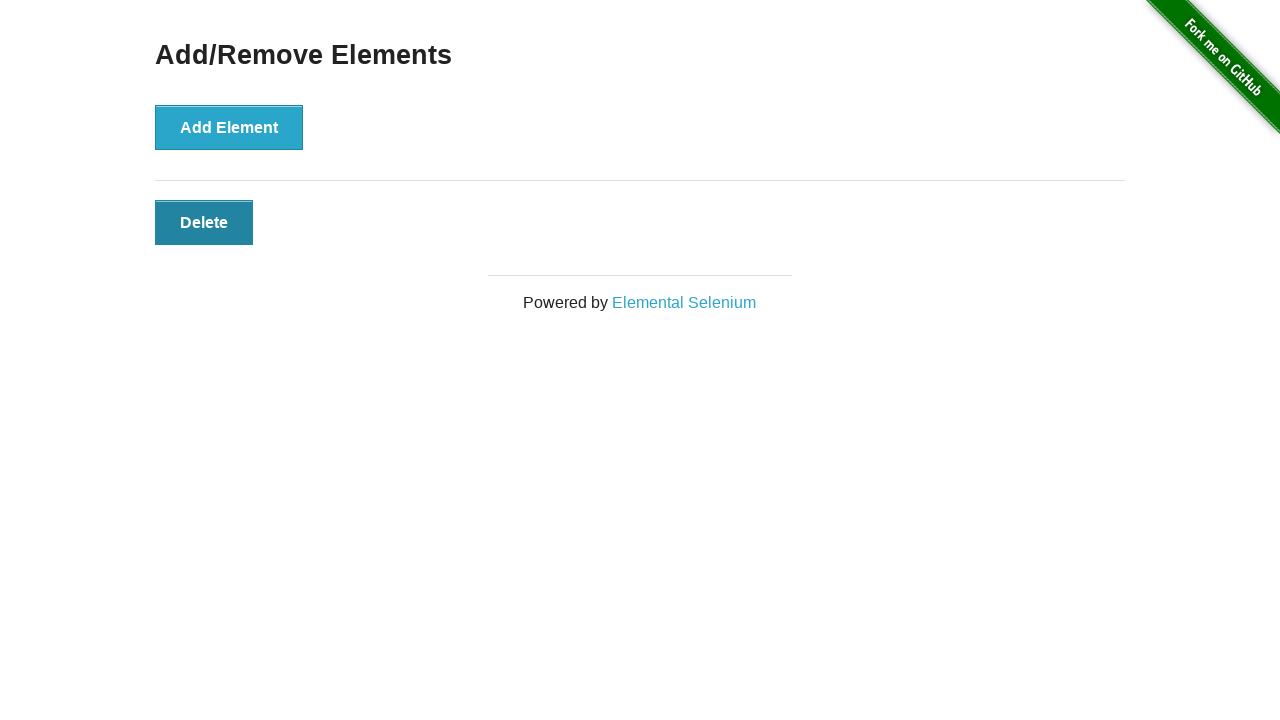

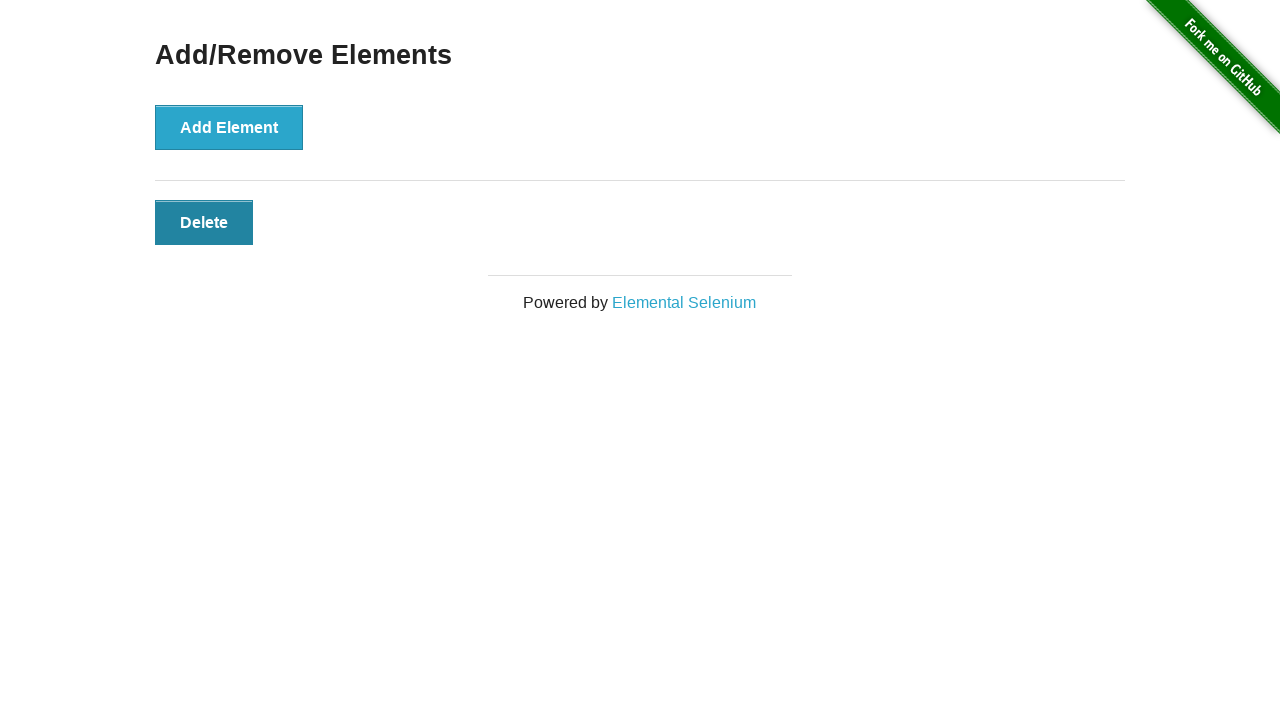